Tests window handling functionality by clicking a button that opens new tabs/windows, switching between them, and closing the popup windows

Starting URL: https://www.hyrtutorials.com/p/window-handles-practice.html

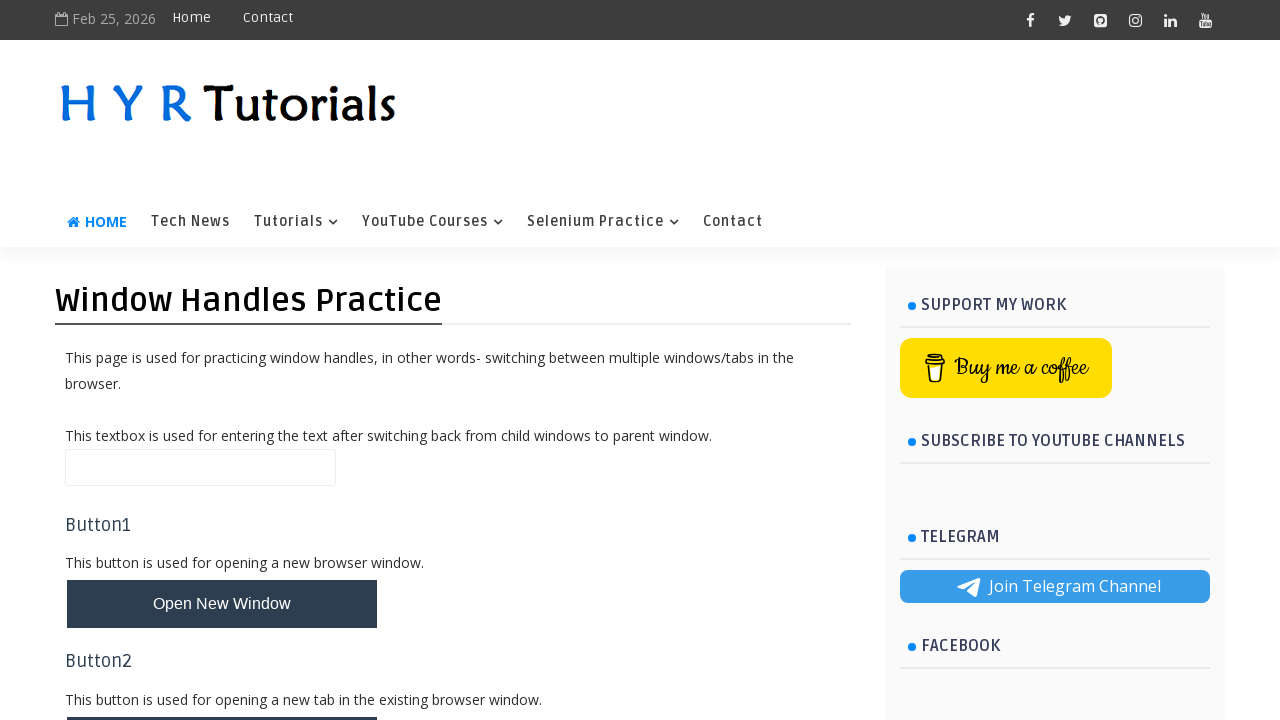

Clicked button to open new tabs/windows at (222, 361) on #newTabsWindowsBtn
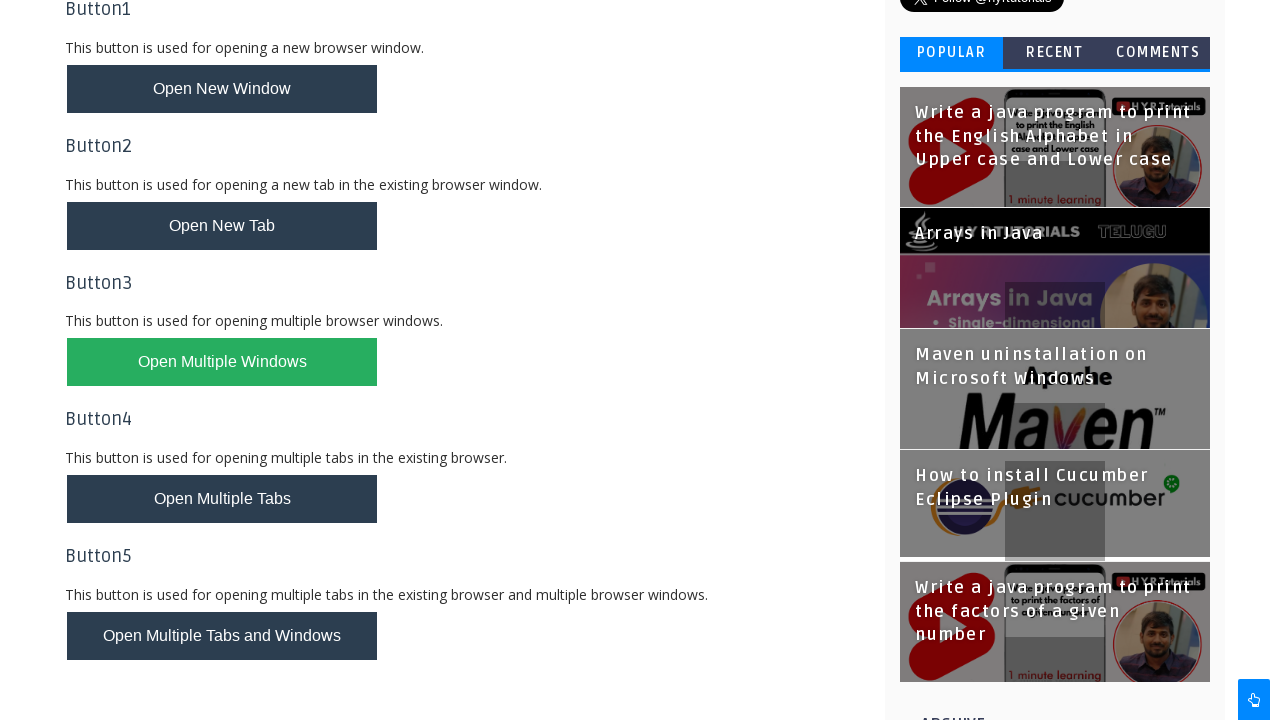

Waited for new windows/tabs to open
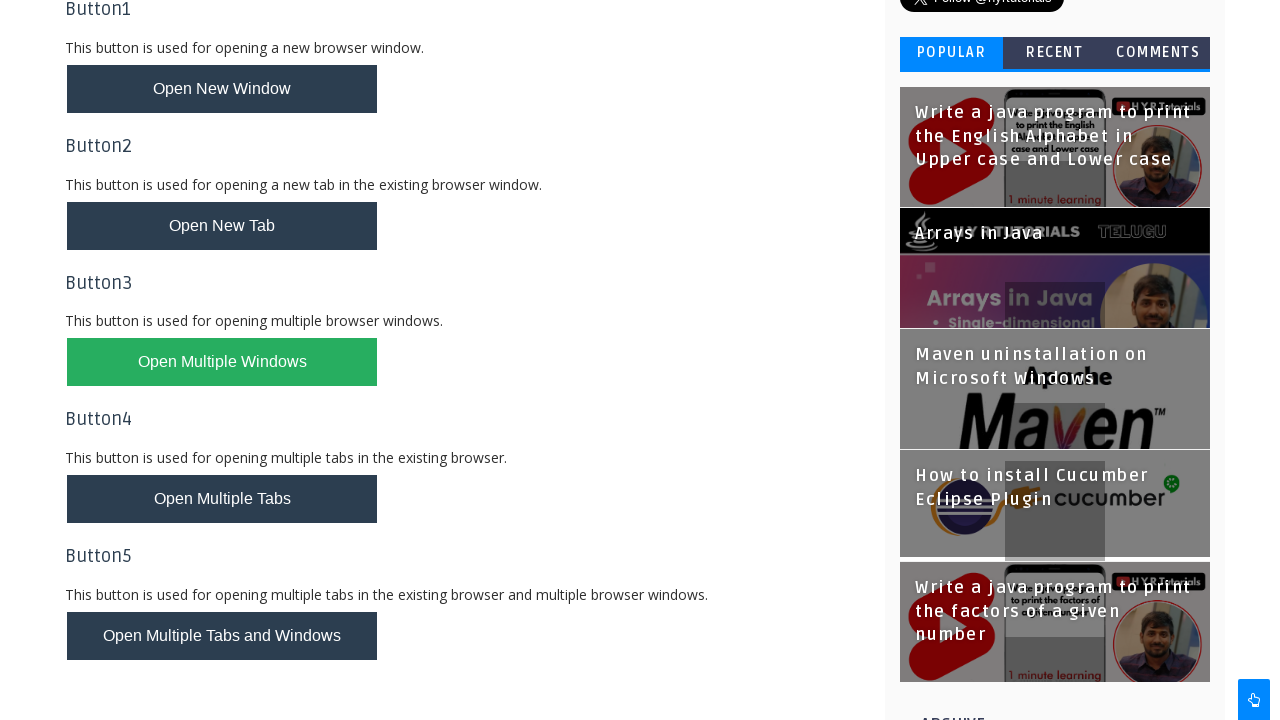

Retrieved all pages from context
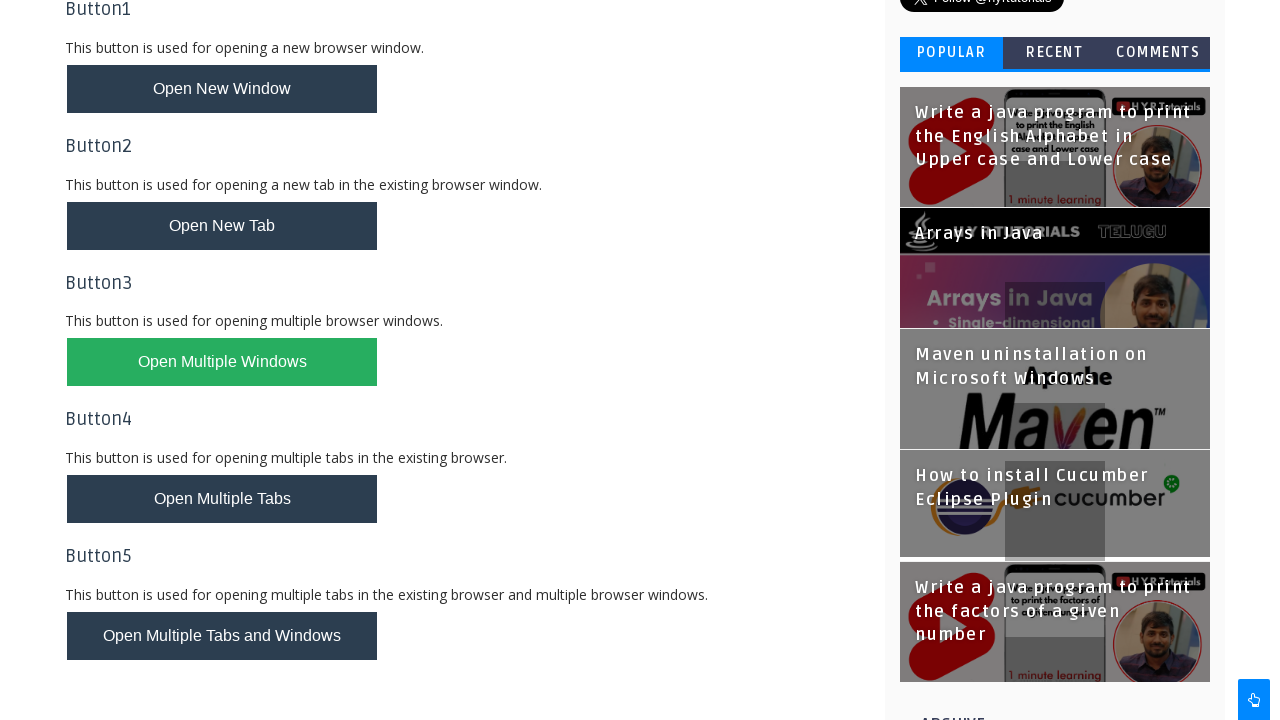

Stored reference to main page
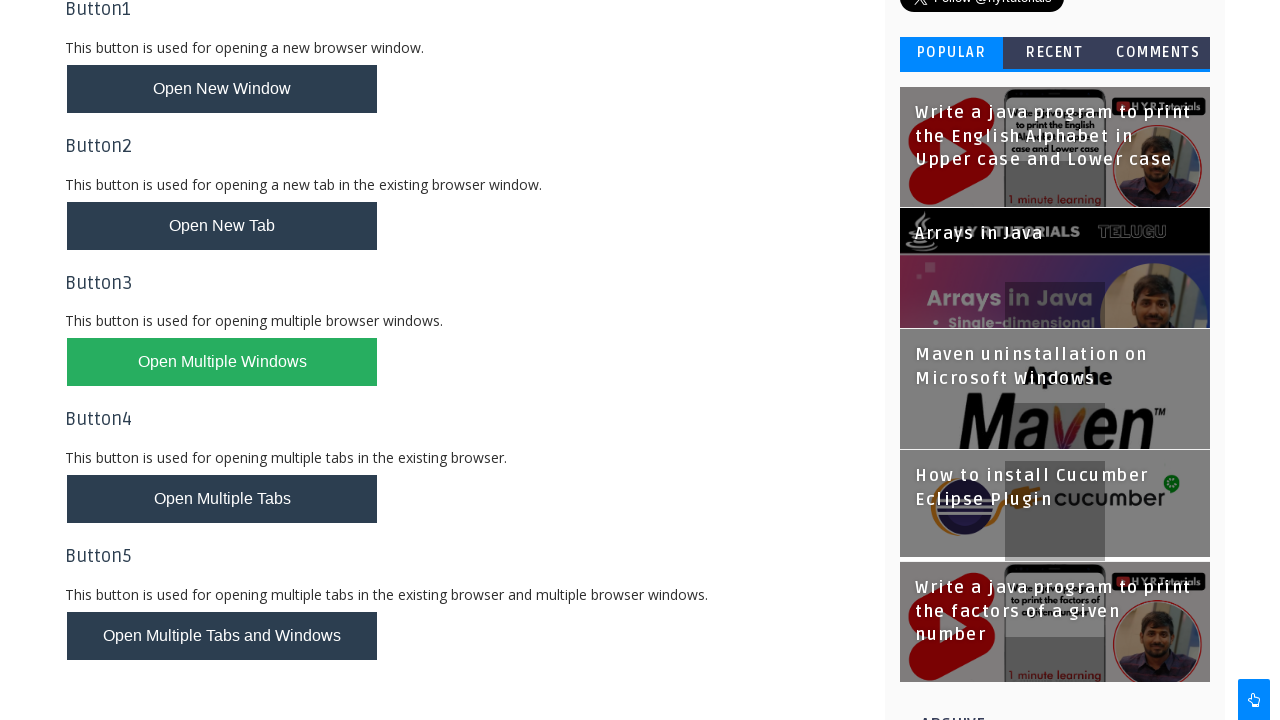

Brought popup page to front
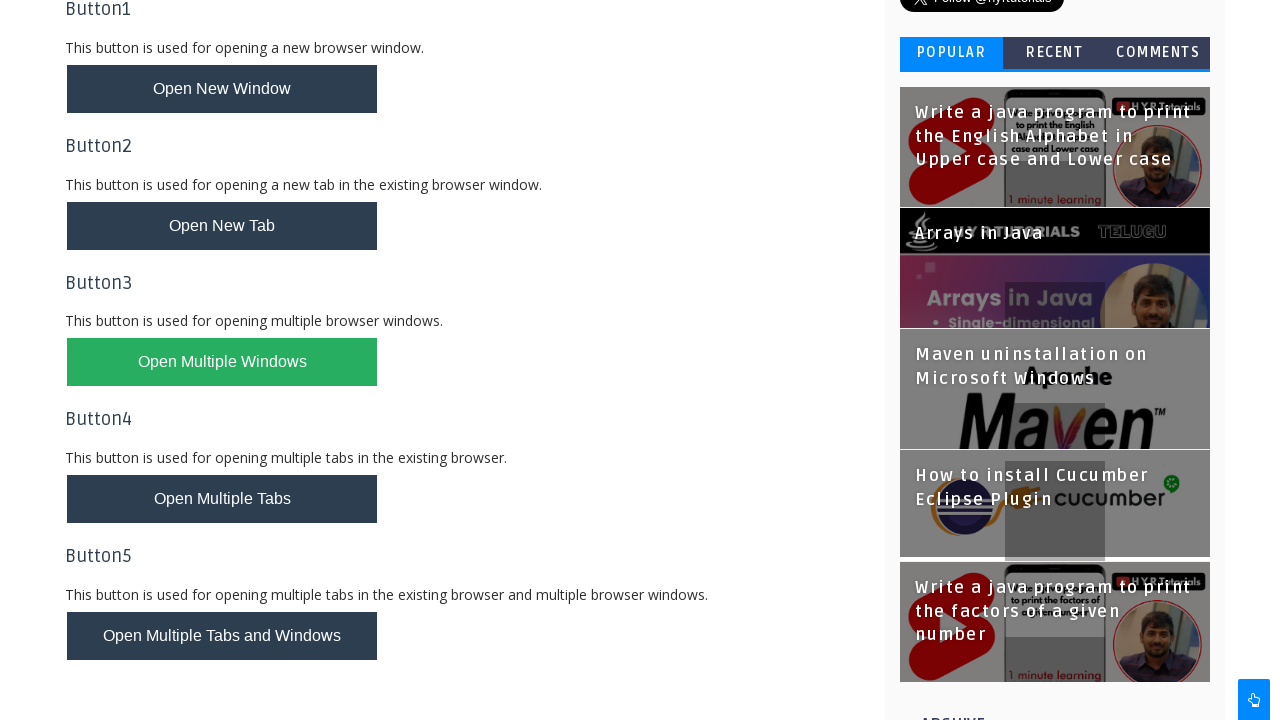

Retrieved popup page title: XPath Practice - H Y R Tutorials
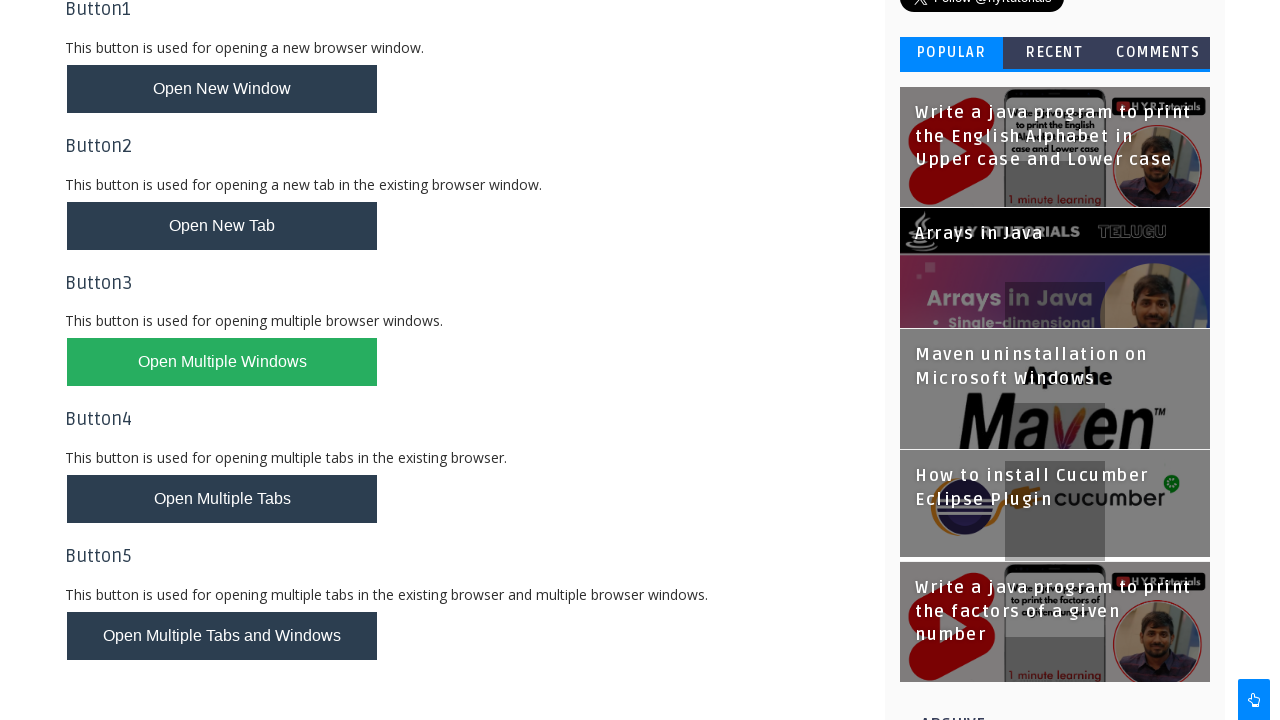

Closed popup page
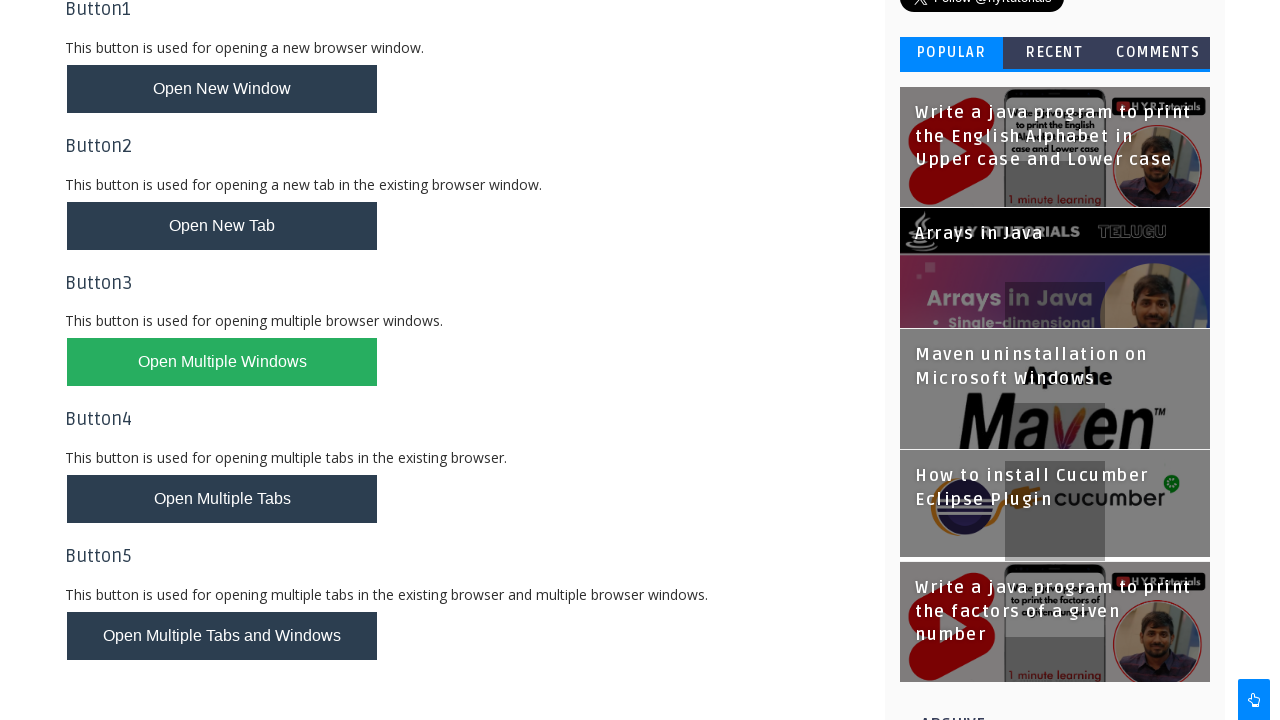

Brought popup page to front
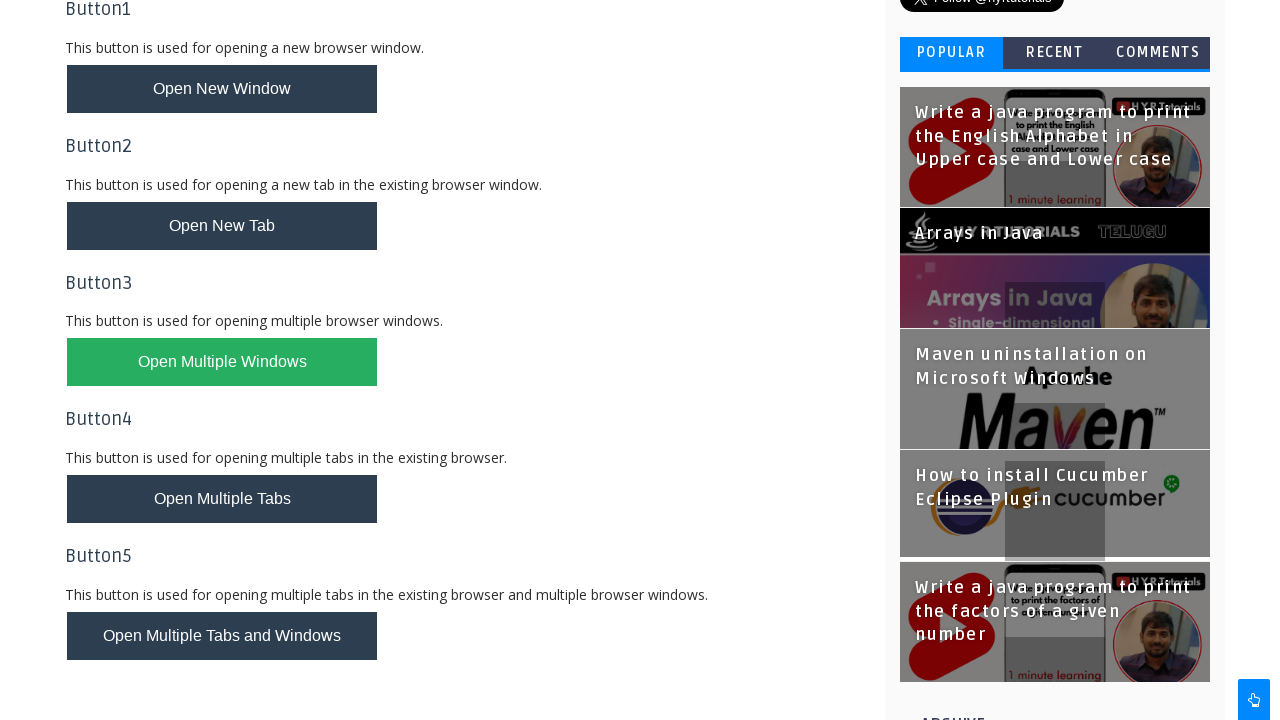

Retrieved popup page title: Contact Me - H Y R Tutorials
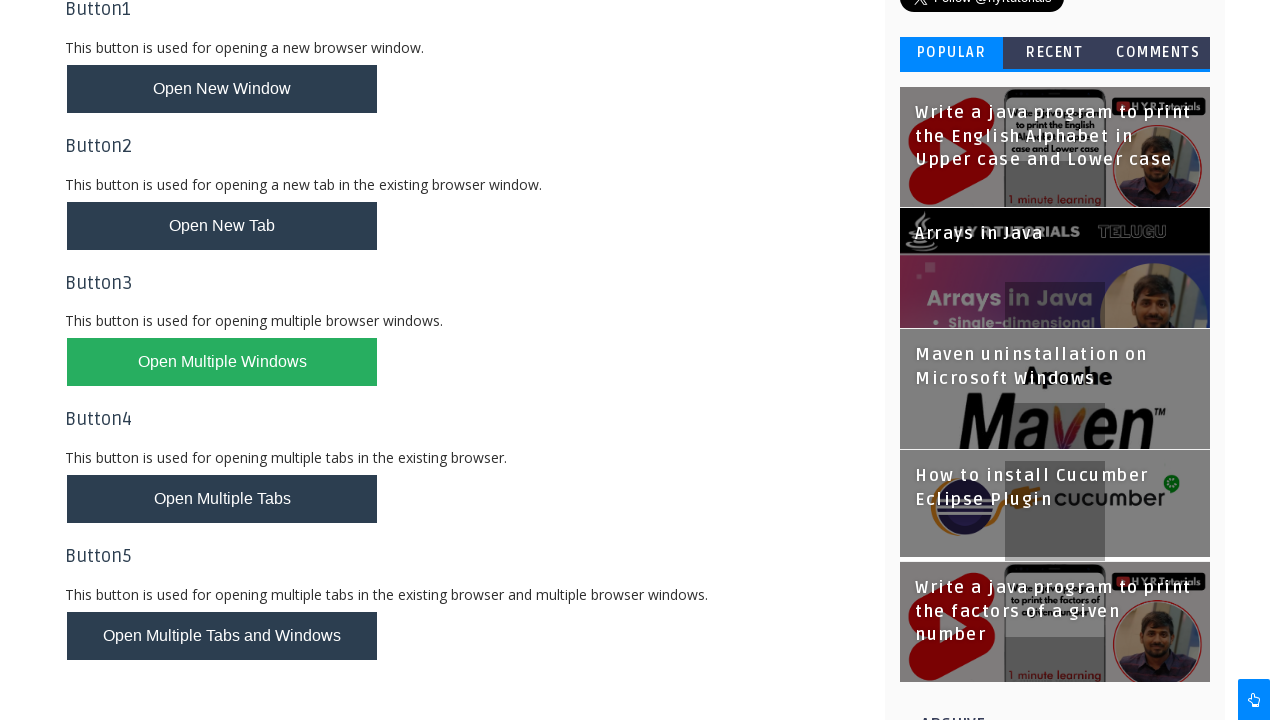

Closed popup page
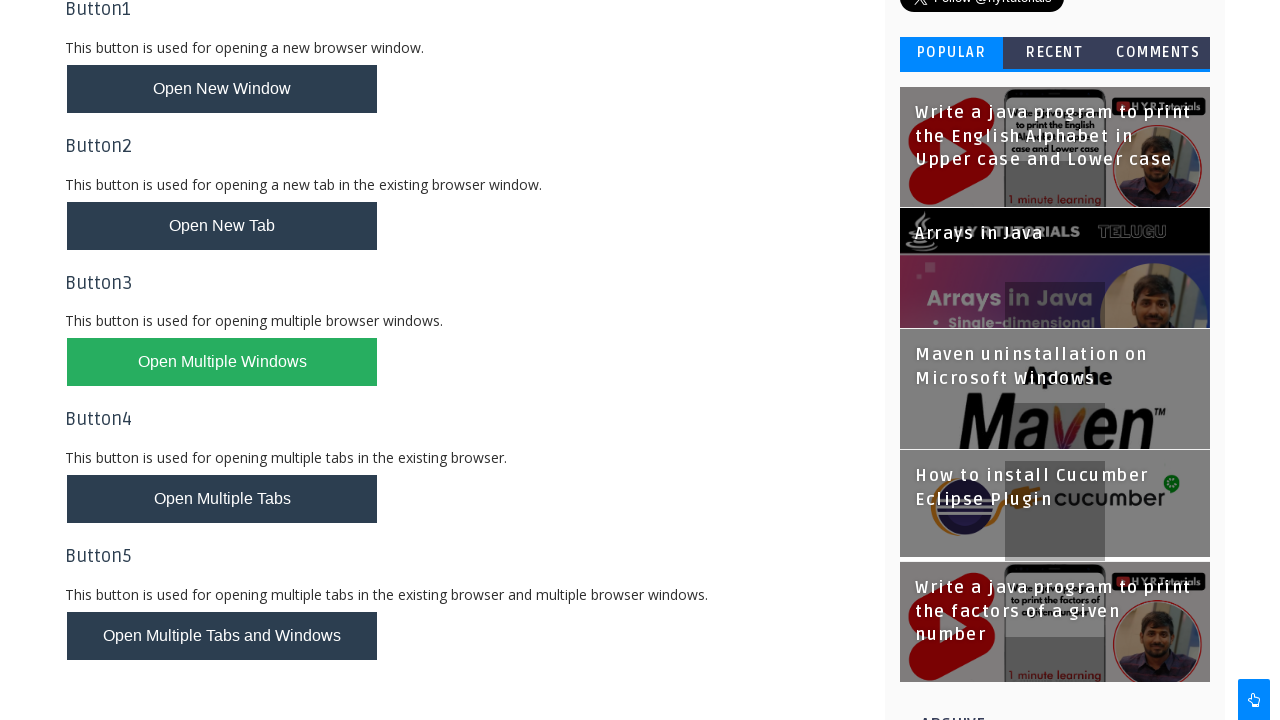

Brought popup page to front
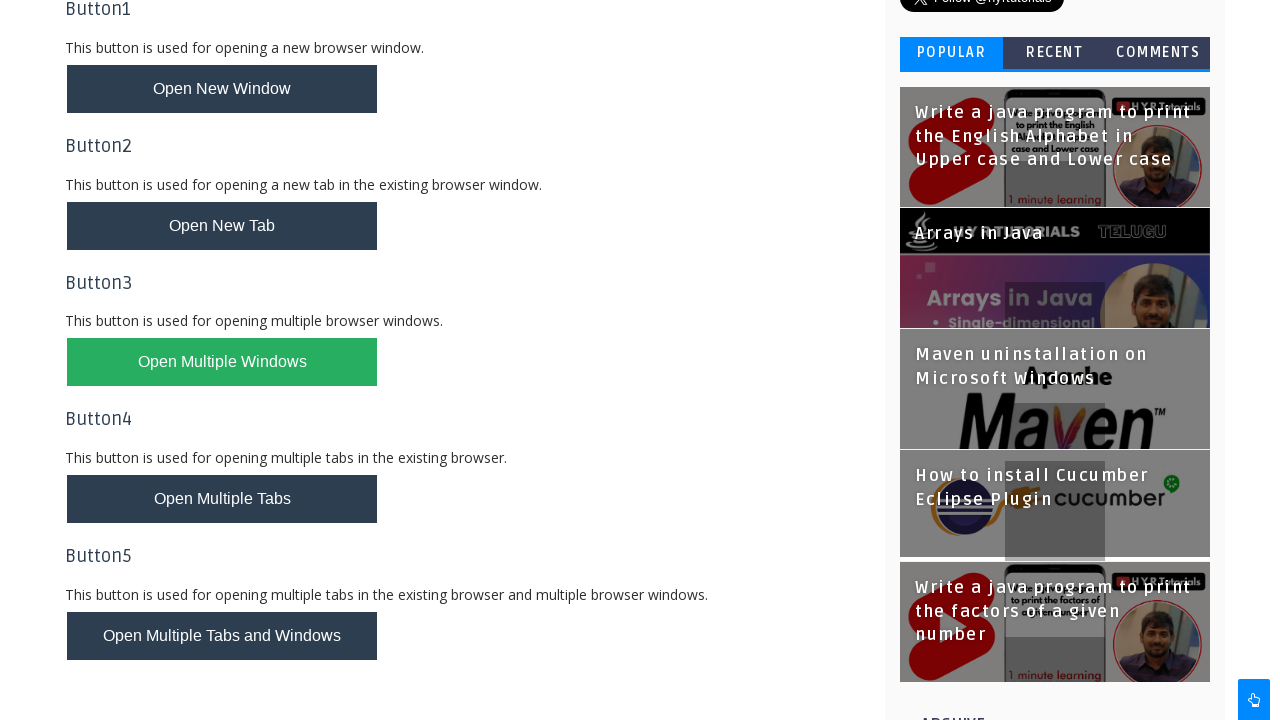

Retrieved popup page title: Basic Controls - H Y R Tutorials
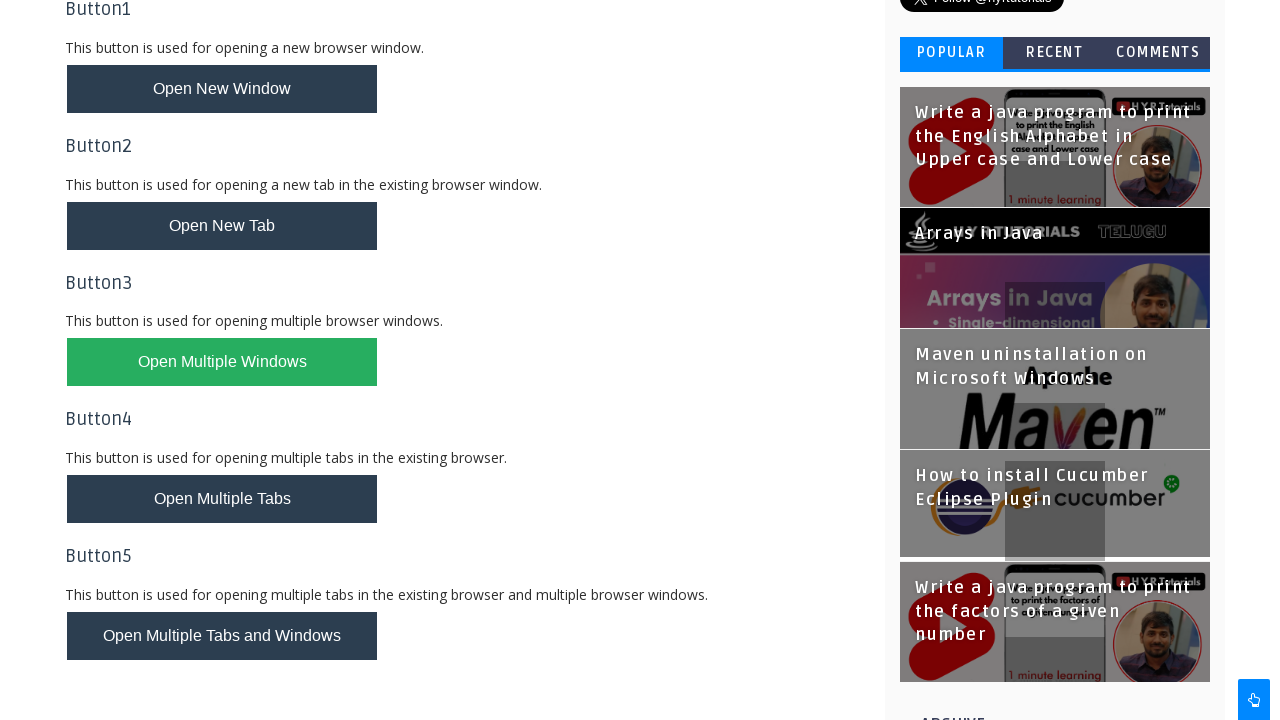

Closed popup page
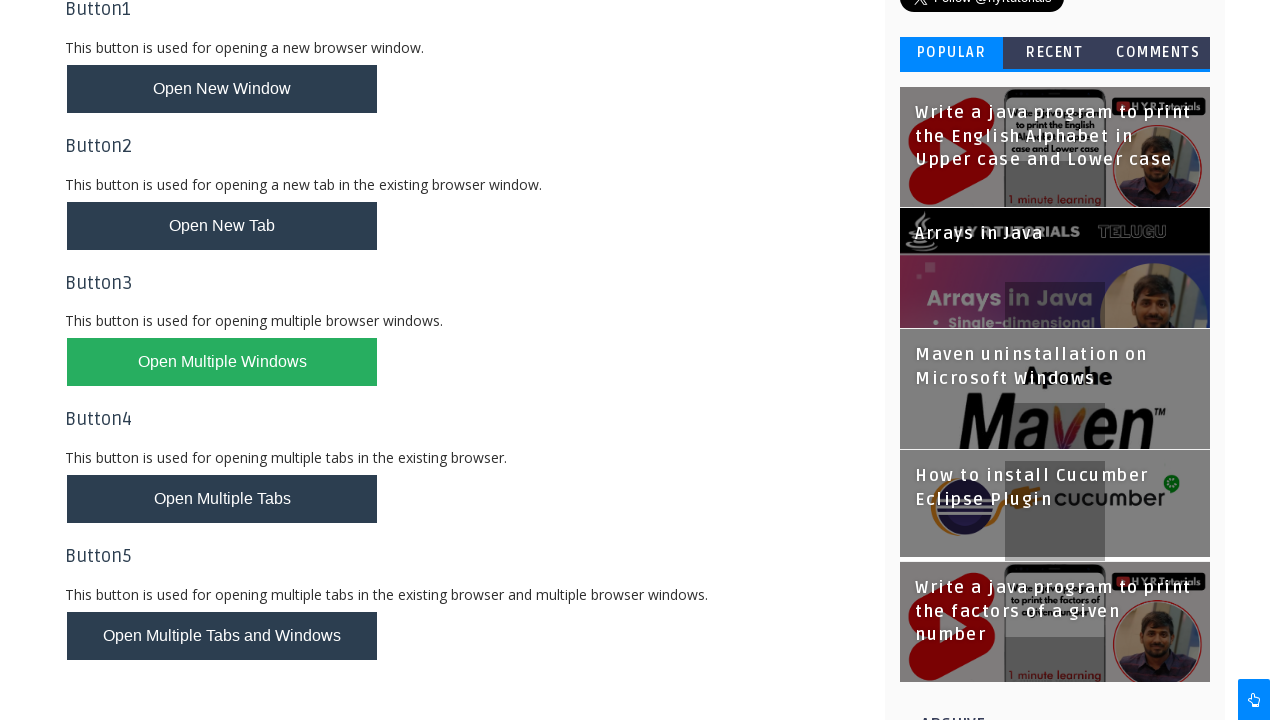

Brought popup page to front
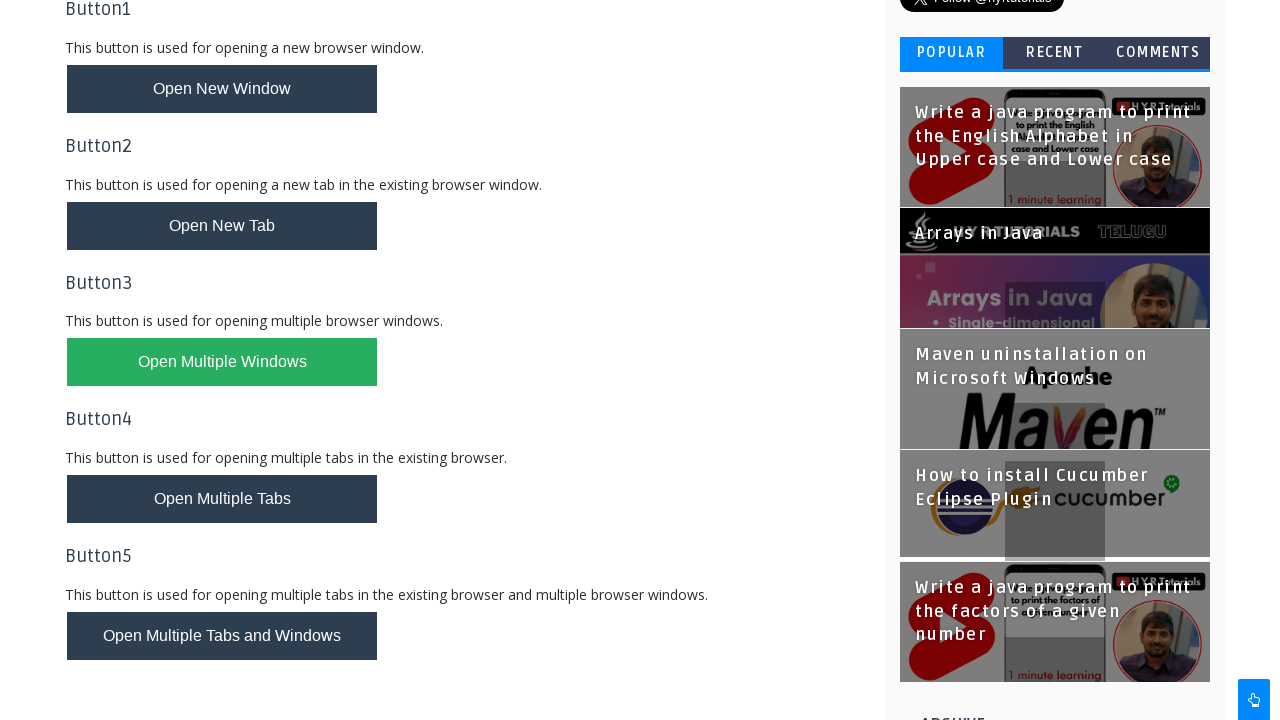

Retrieved popup page title: AlertsDemo - H Y R Tutorials
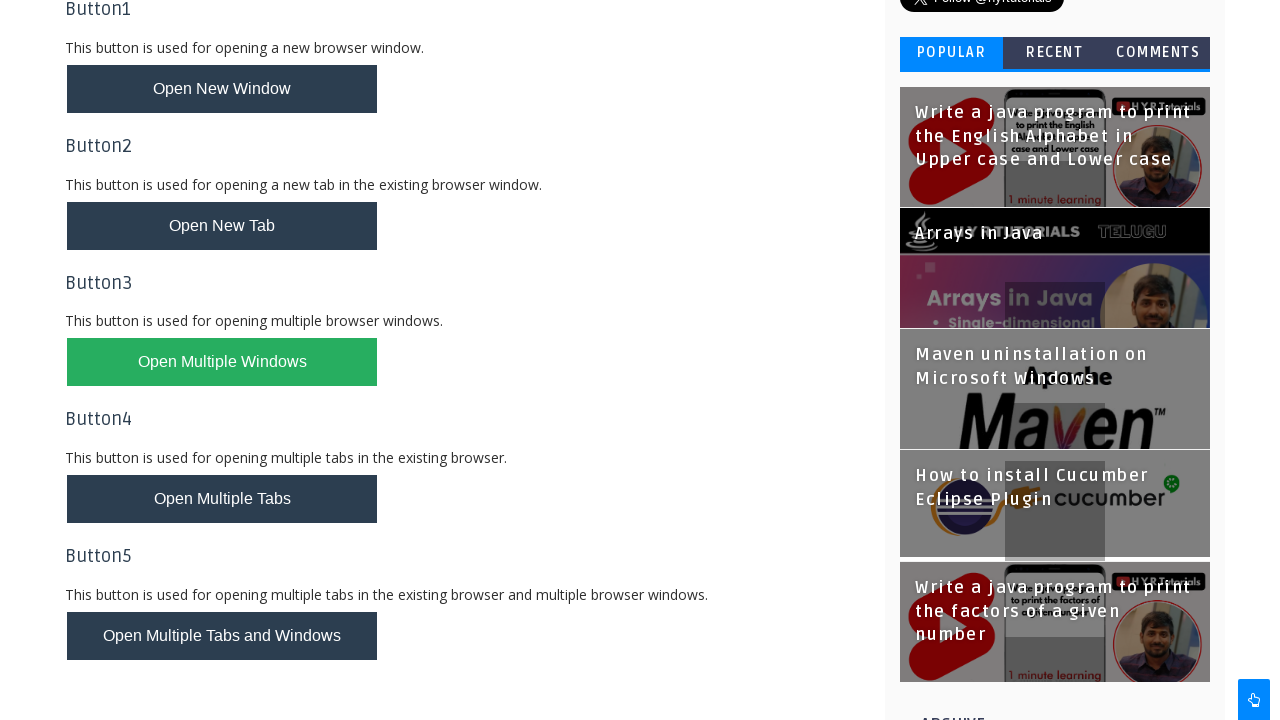

Closed popup page
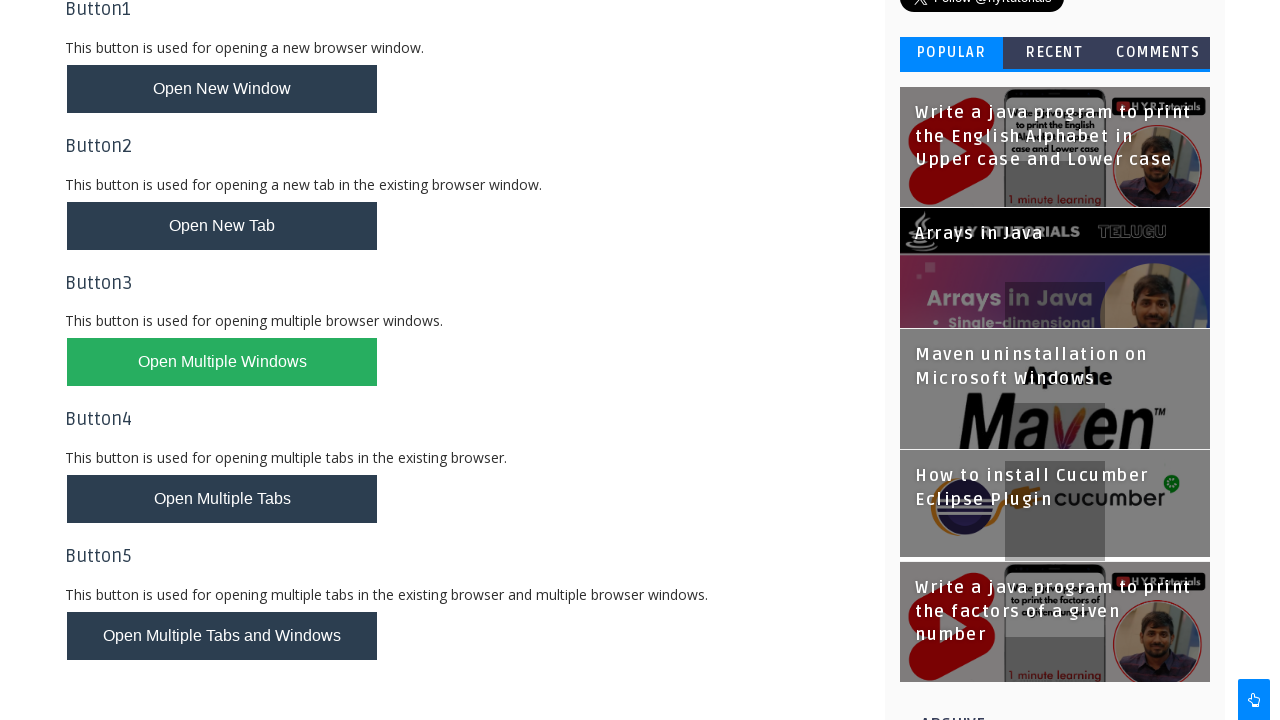

Switched back to main page
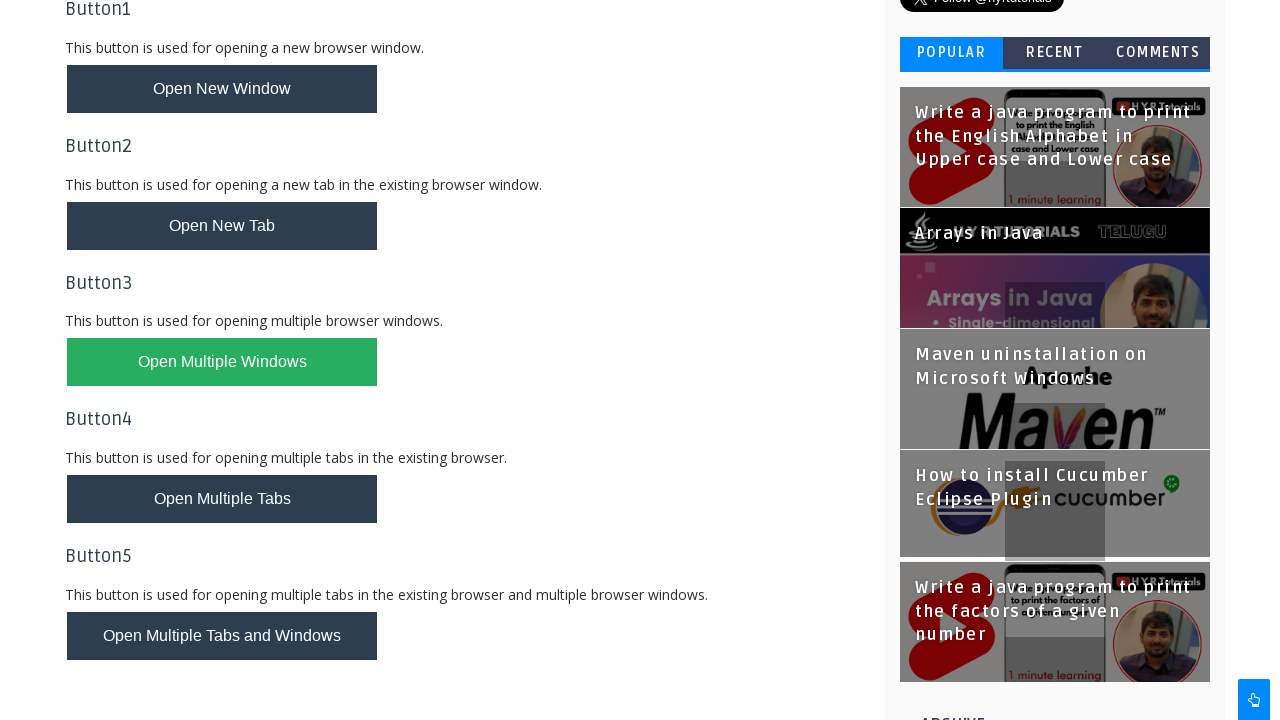

Verified main page title
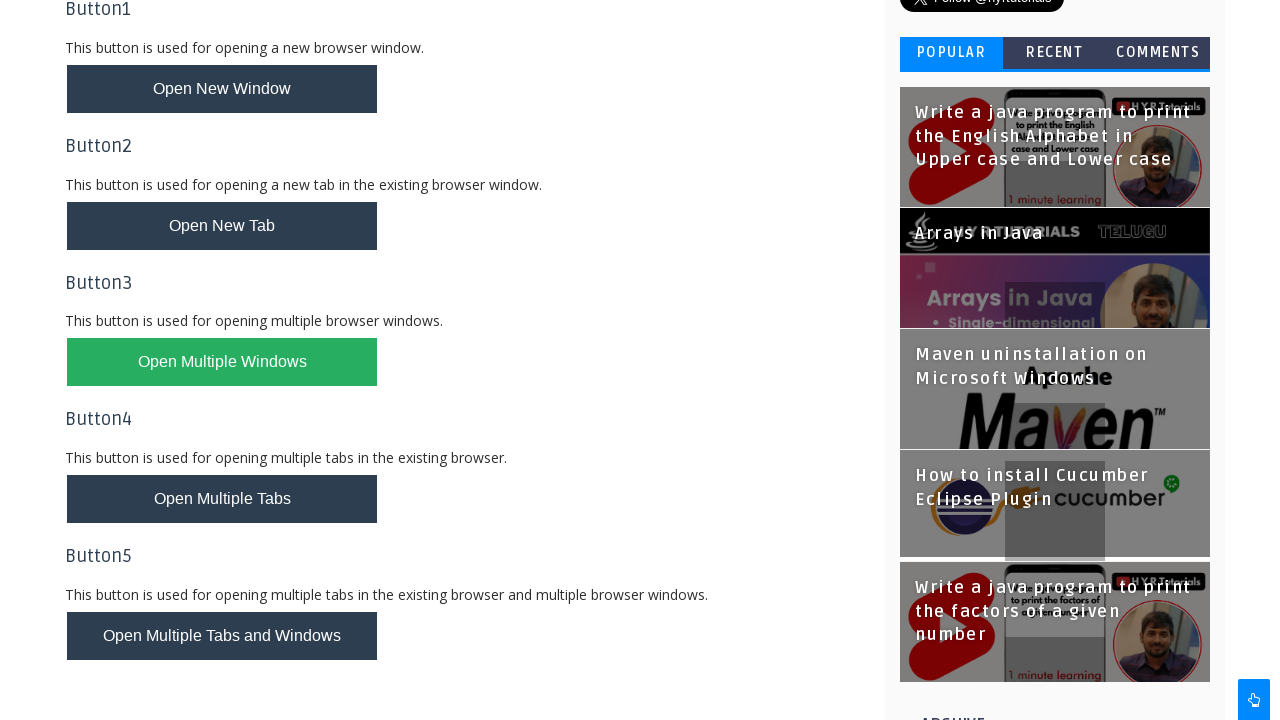

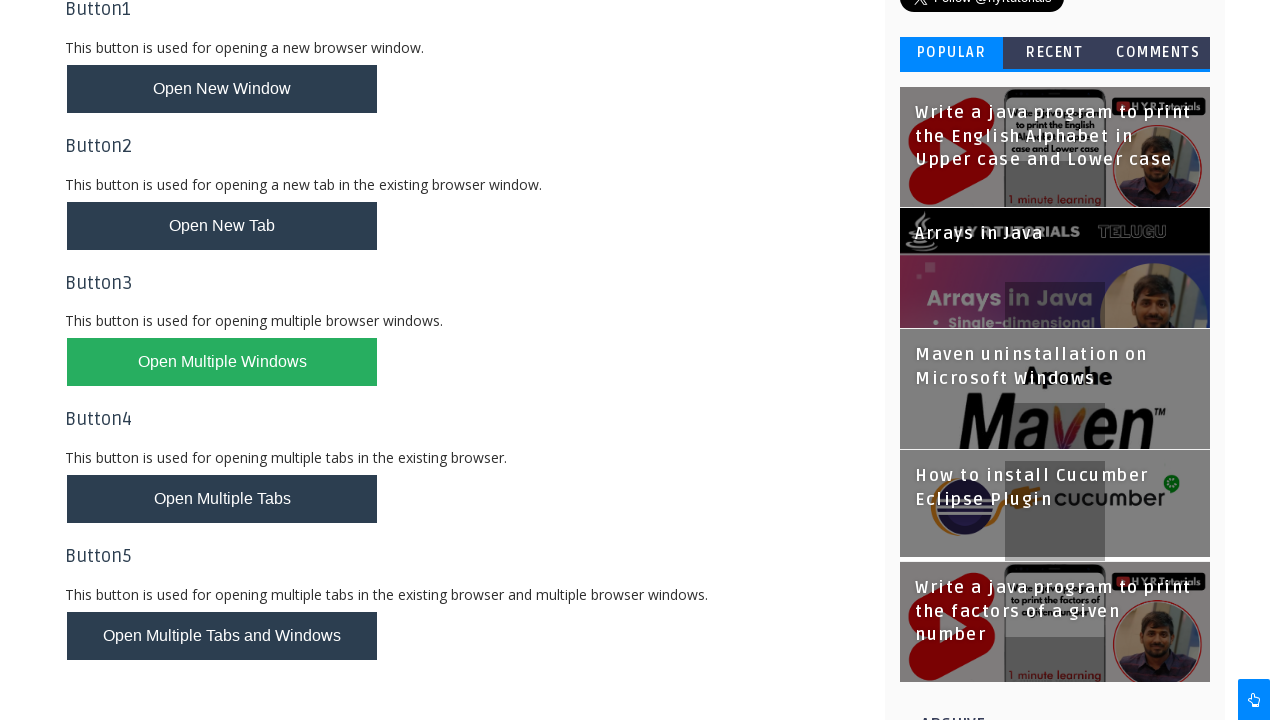